Tests navigating through links on a GitHub page by clicking on a link with text 'page1' and verifying the new page title

Starting URL: https://github.com/mikulskibartosz/sages_data_sources/tree/rozwiazania/input_data/markdown

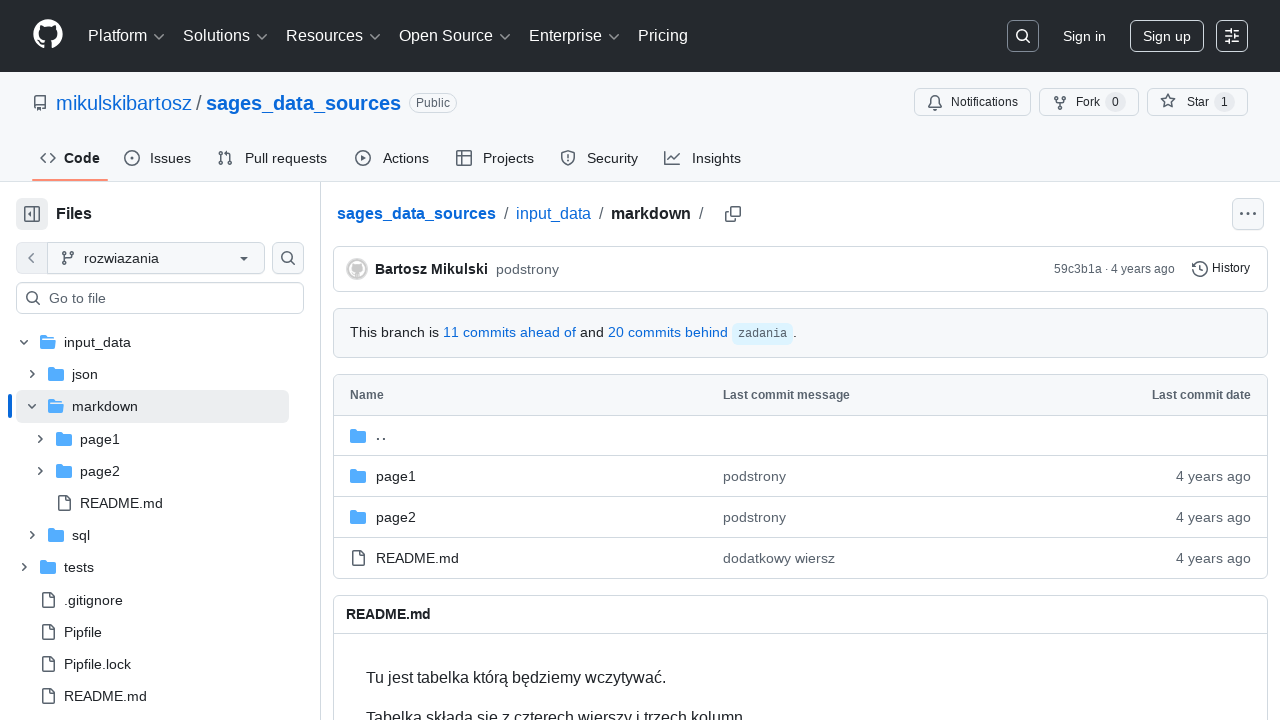

Waited for page to load (domcontentloaded)
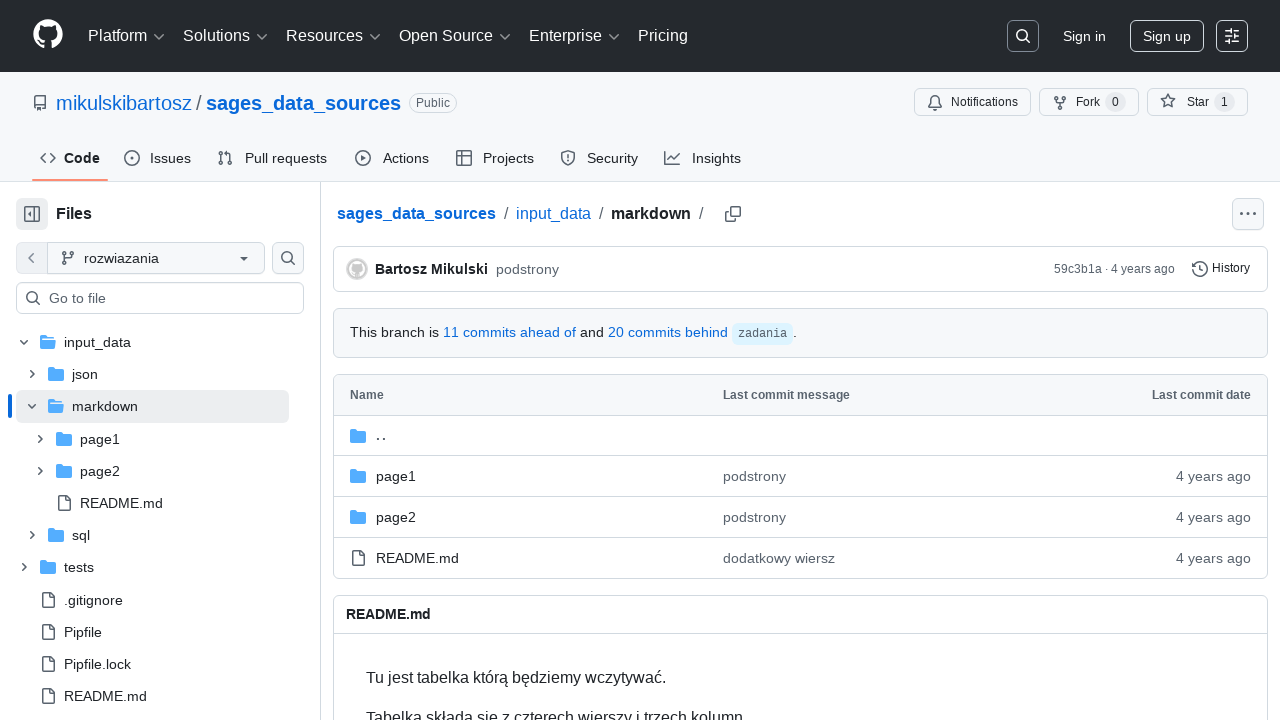

Clicked on link with text 'page1' at (100, 438) on text=page1
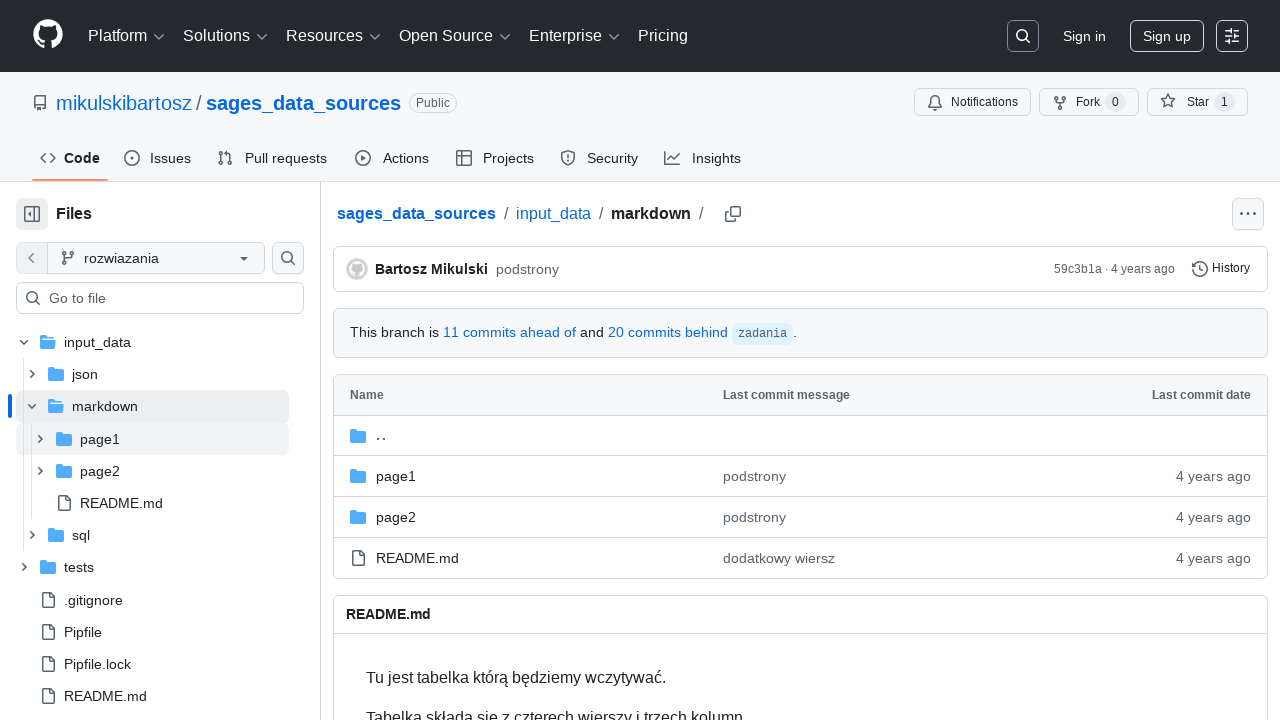

Waited for new page to load (domcontentloaded)
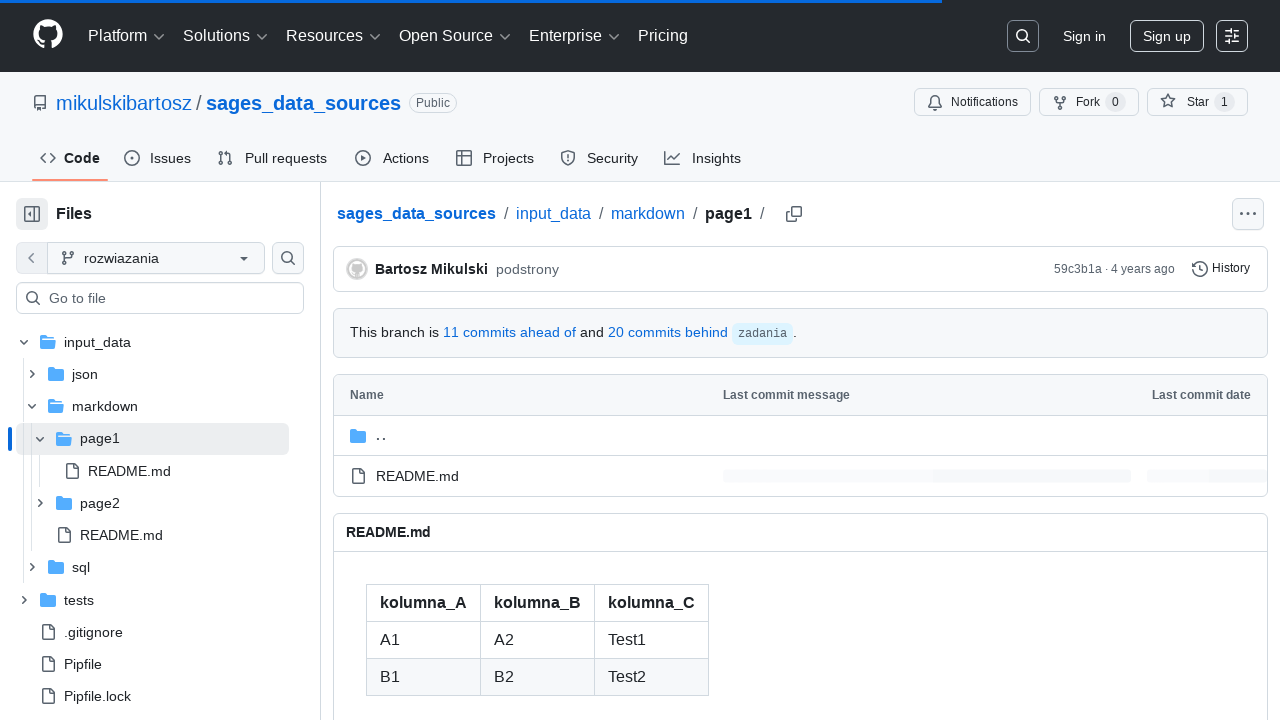

Retrieved page title
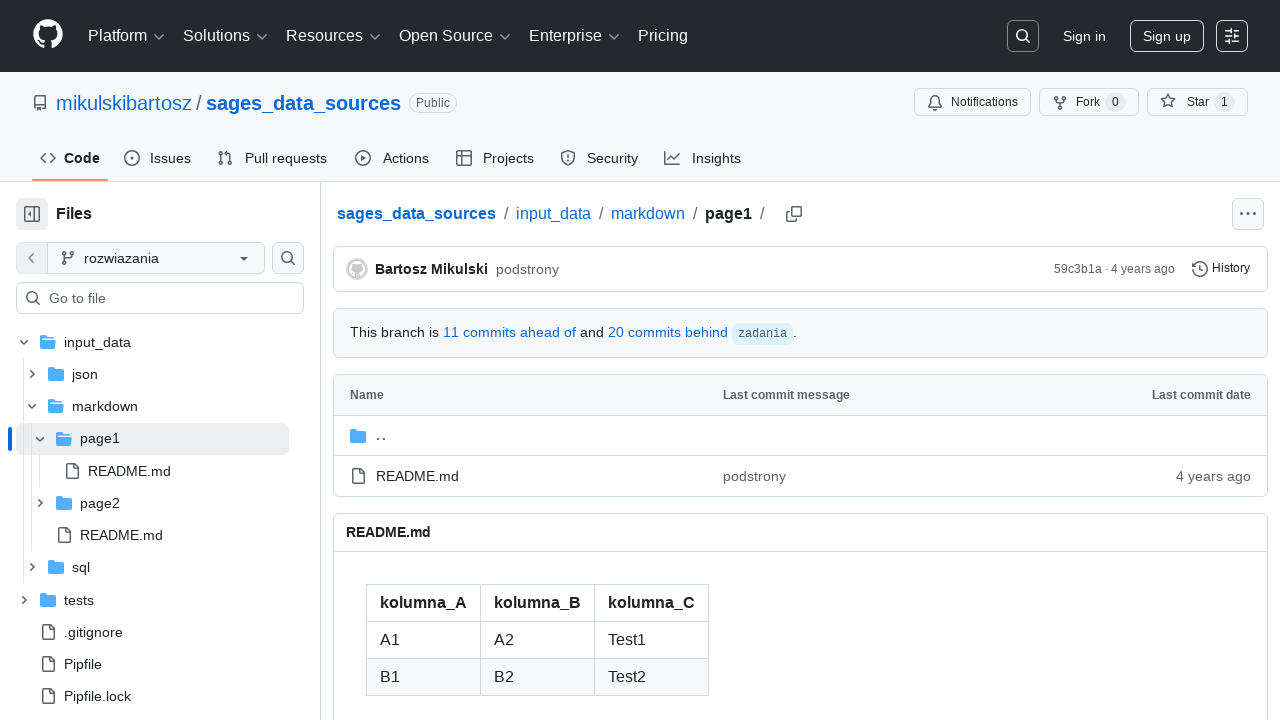

Verified that page title contains 'page1'
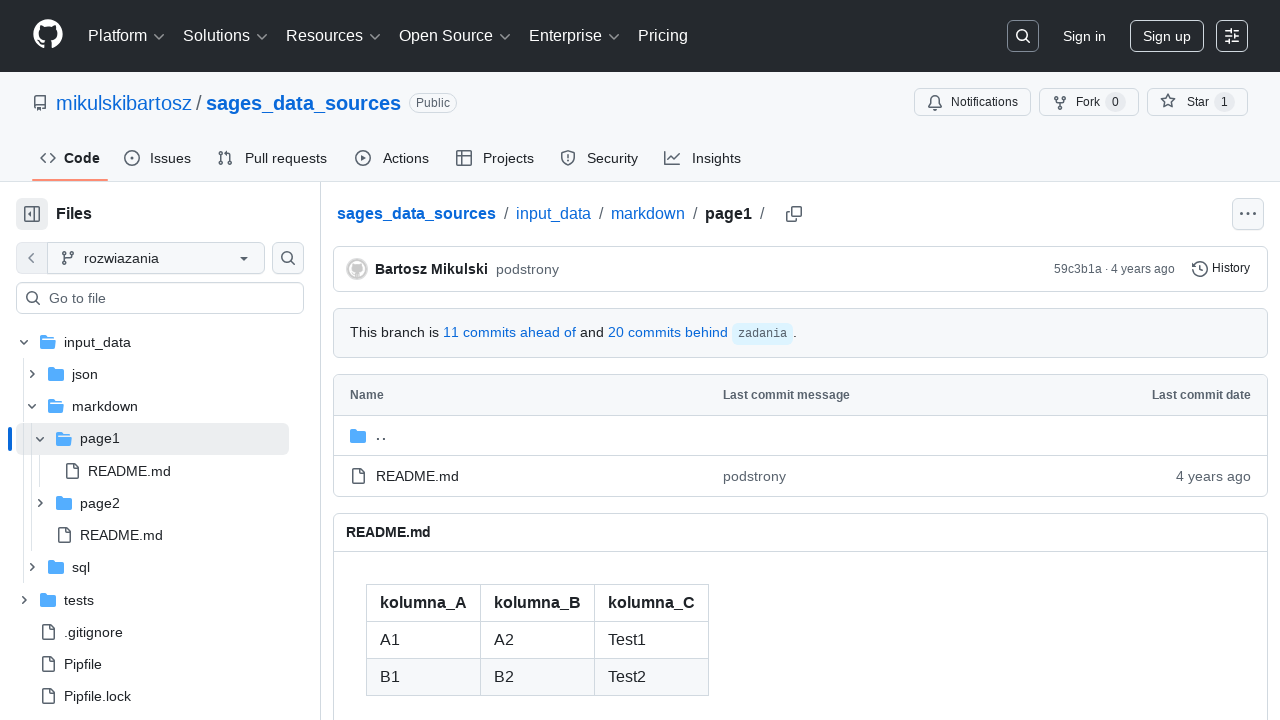

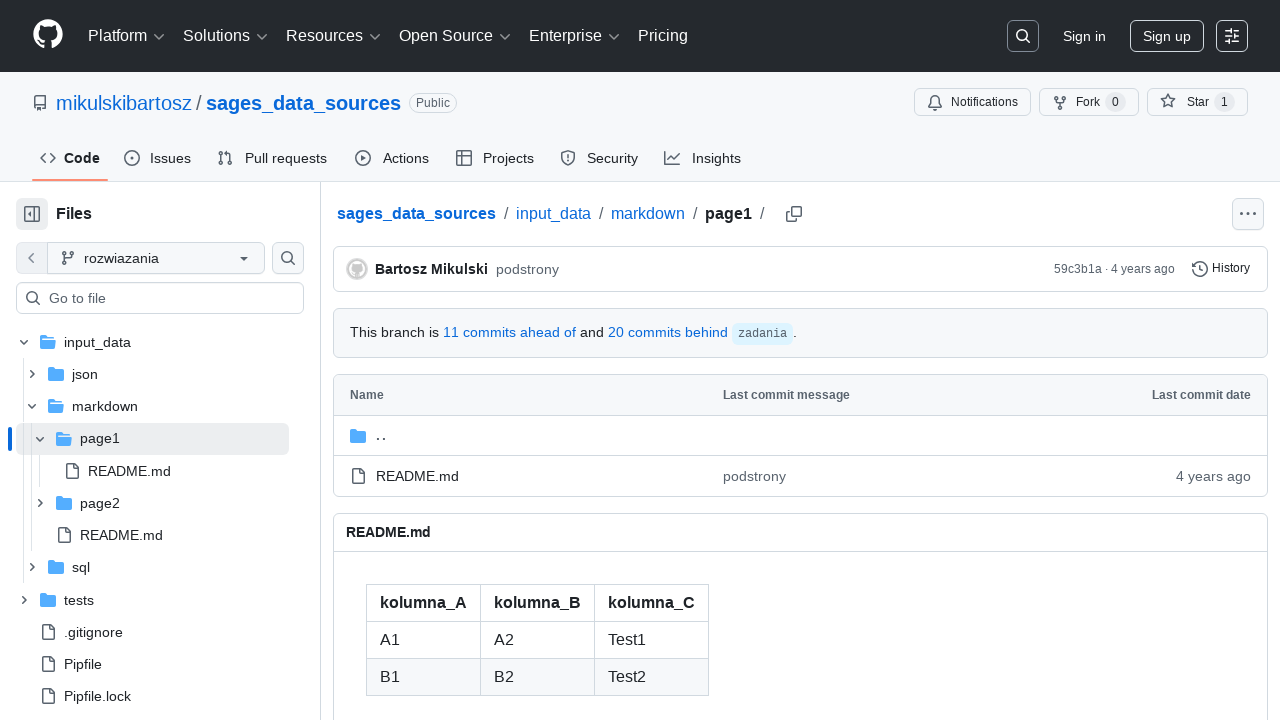